Tests password reset functionality by attempting to reset password with an empty username field and verifying the error message

Starting URL: https://login1.nextbasecrm.com/?forgot_password=yes

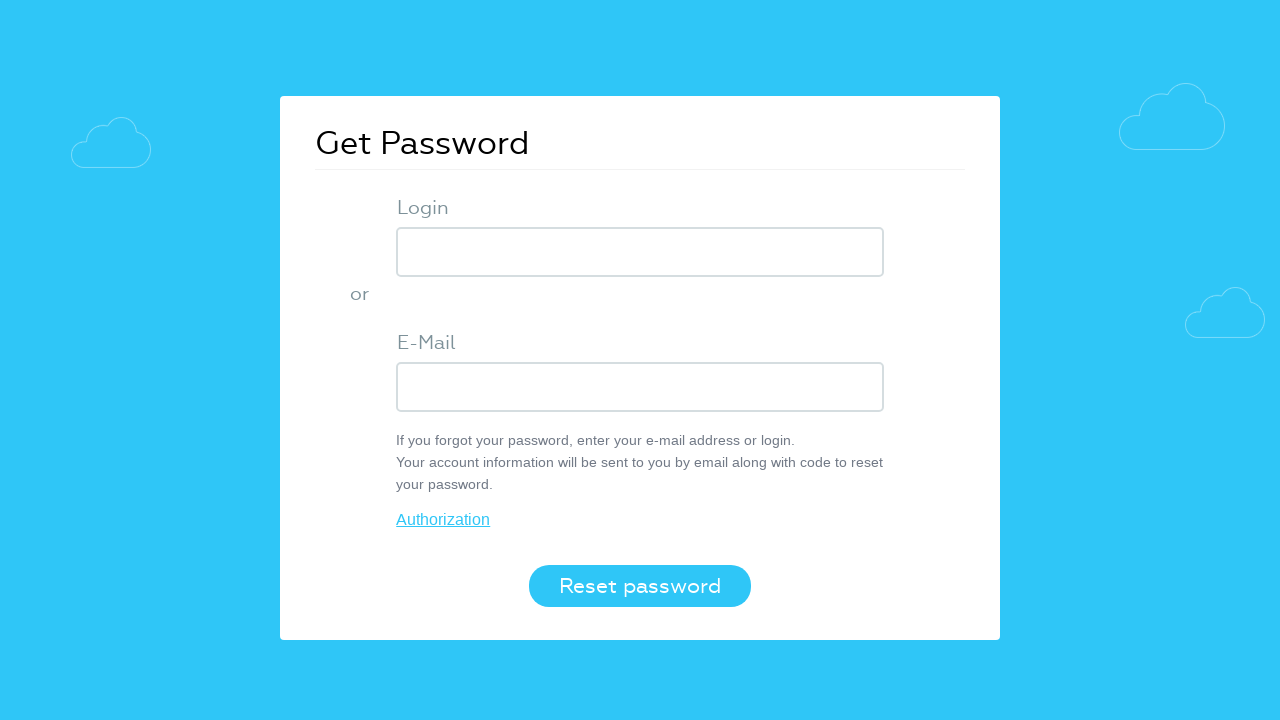

Clicked 'Reset password' button without entering username at (640, 586) on button[value='Reset password']
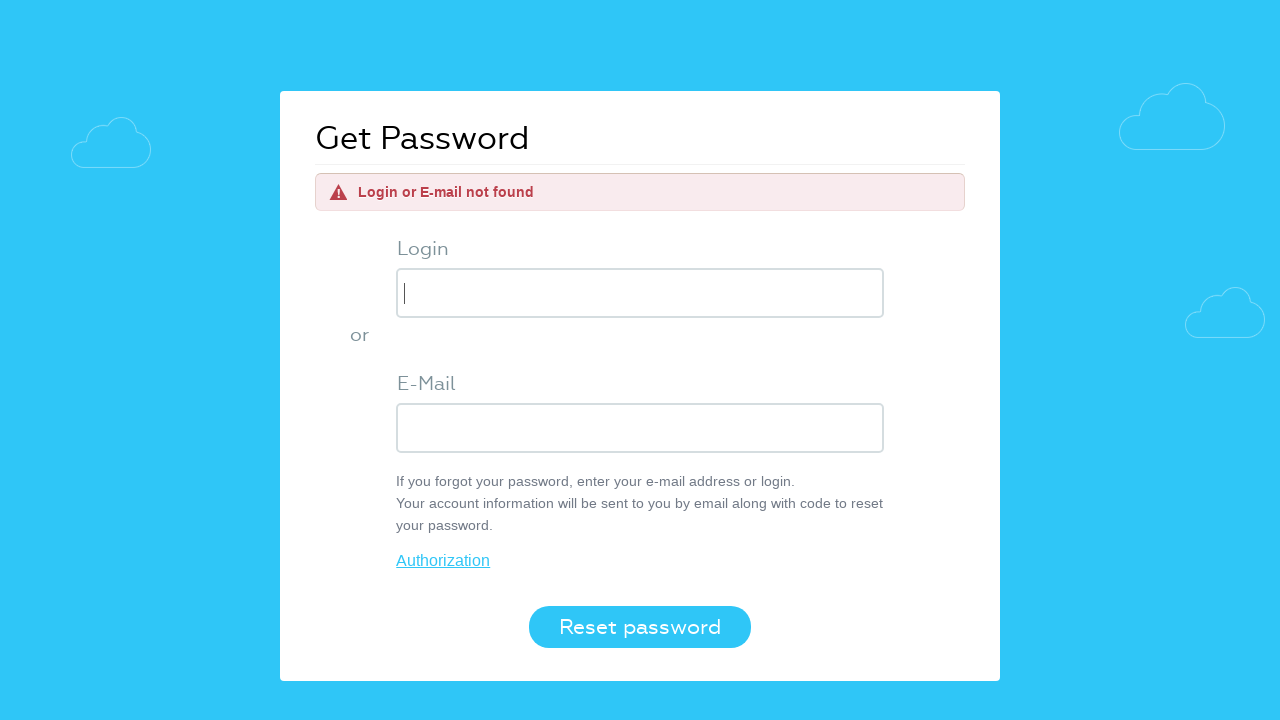

Error message element appeared on the page
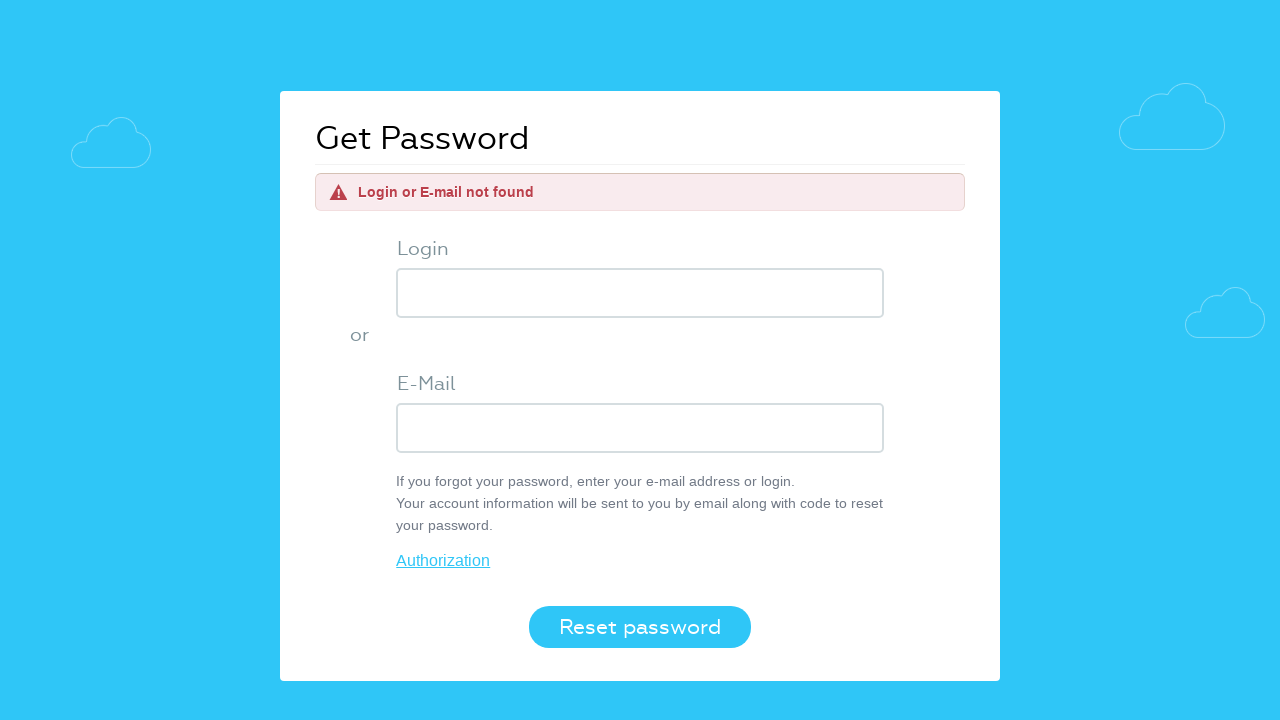

Retrieved error message text: 'Login or E-mail not found'
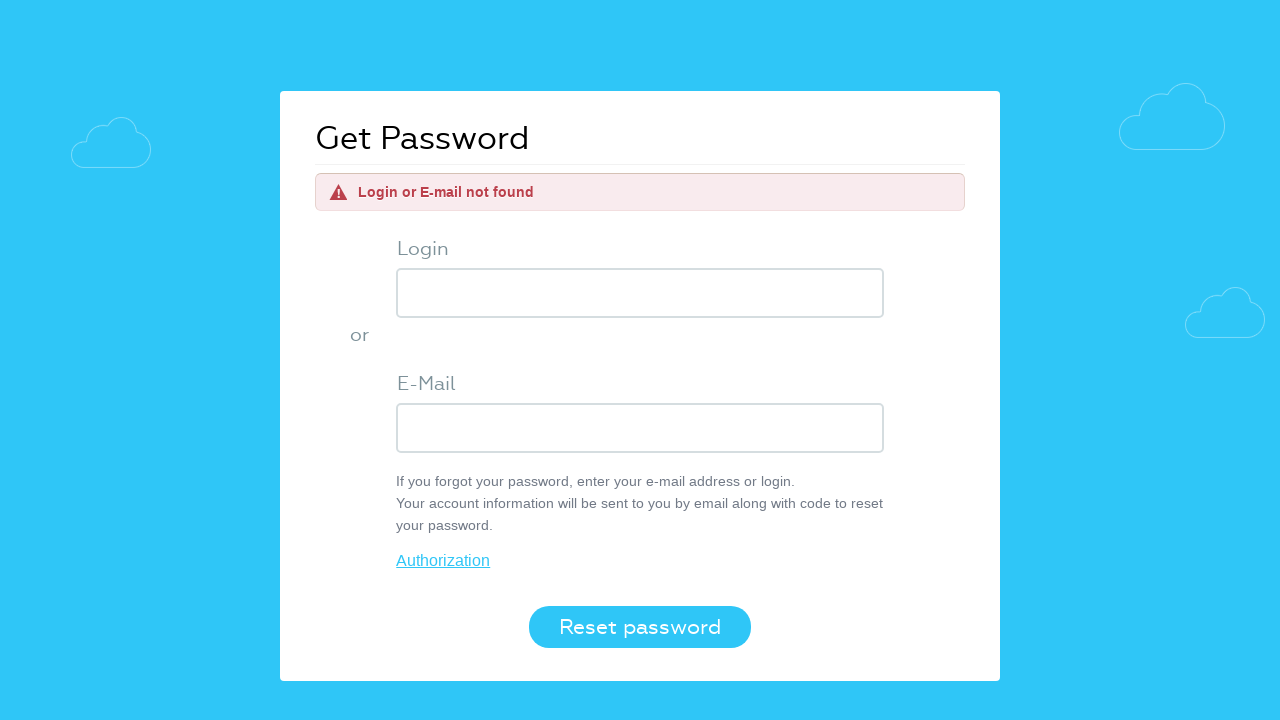

Verified error message matches expected text 'Login or E-mail not found'
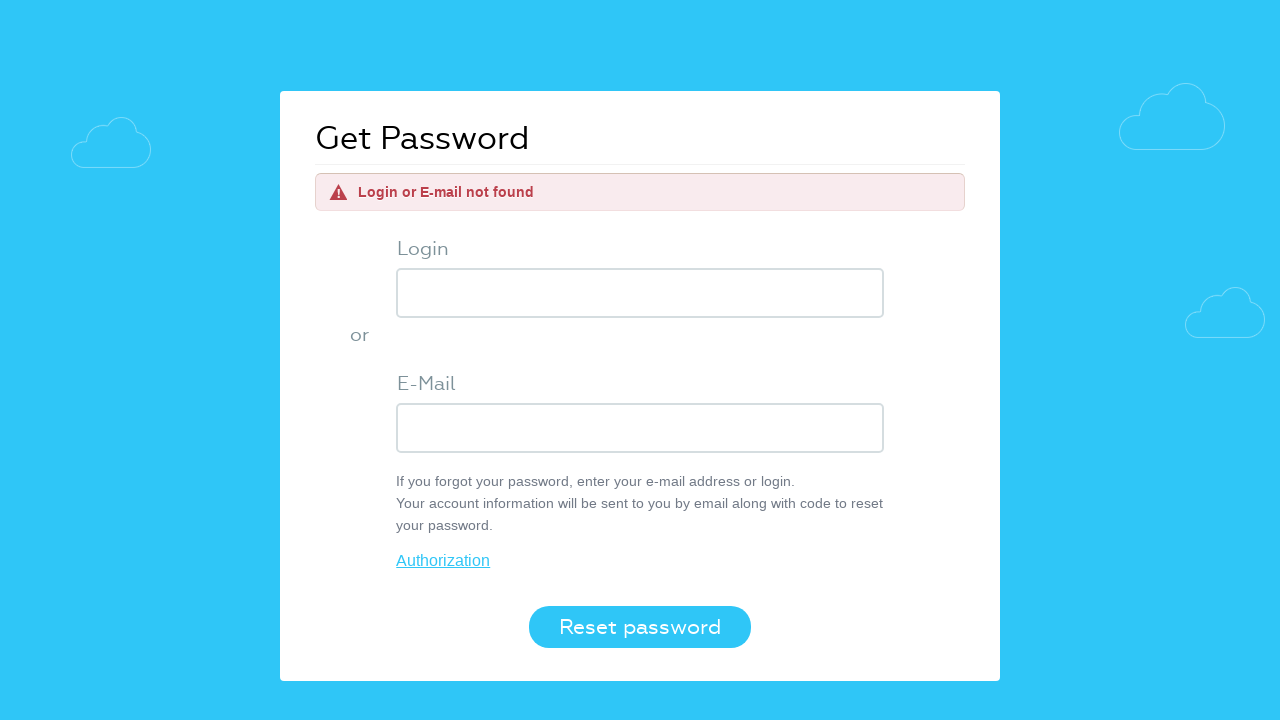

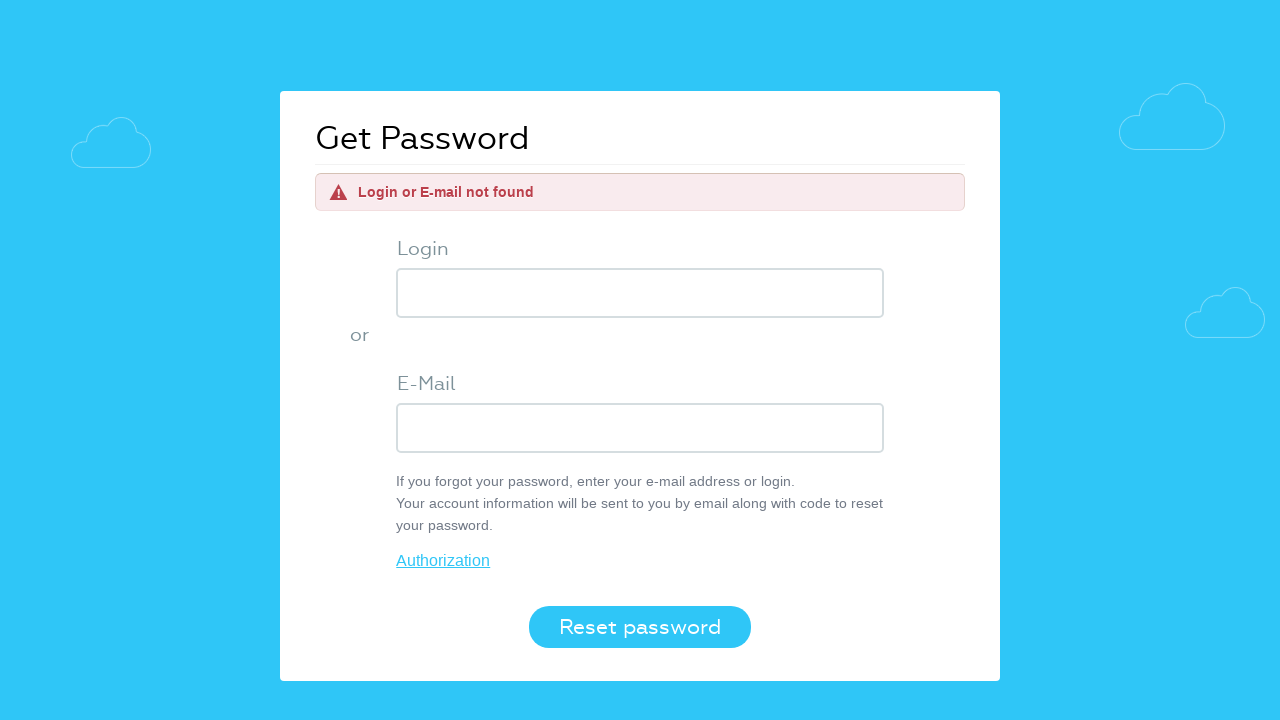